Tests keyboard actions by scrolling down the page using PAGE_DOWN key presses

Starting URL: https://thetestingacademy.com/

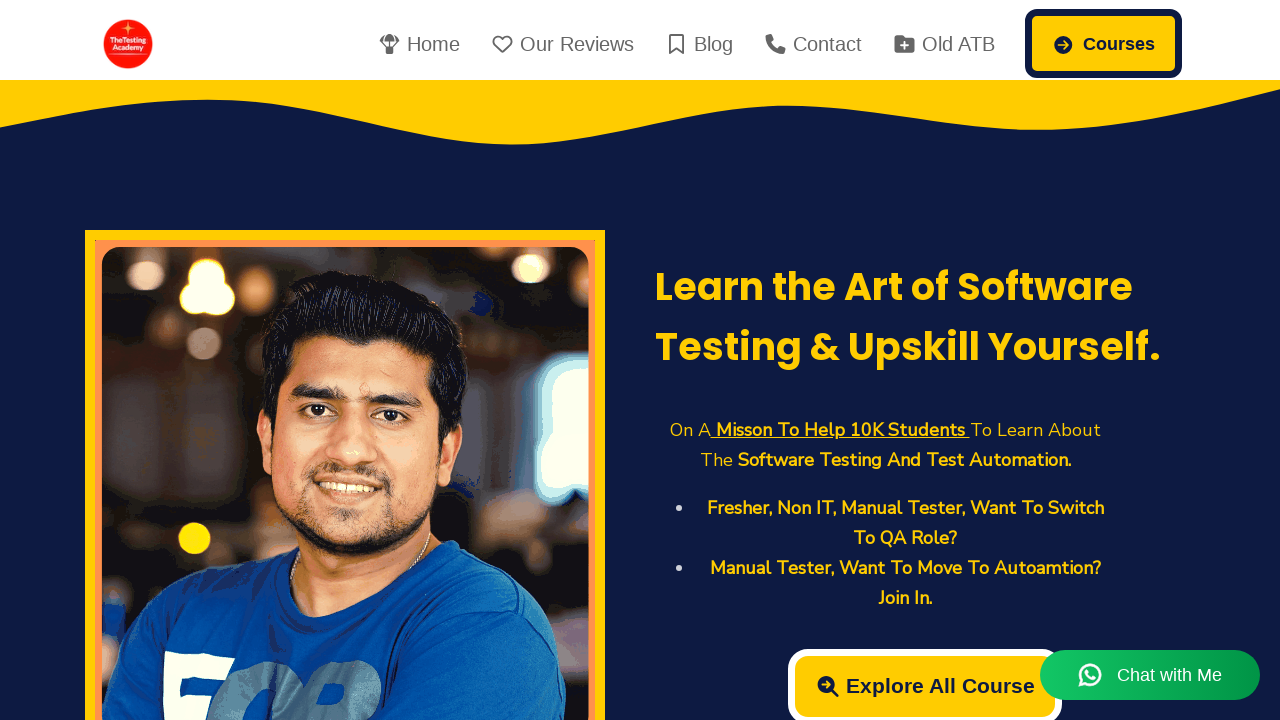

Pressed PAGE_DOWN key to scroll down the page
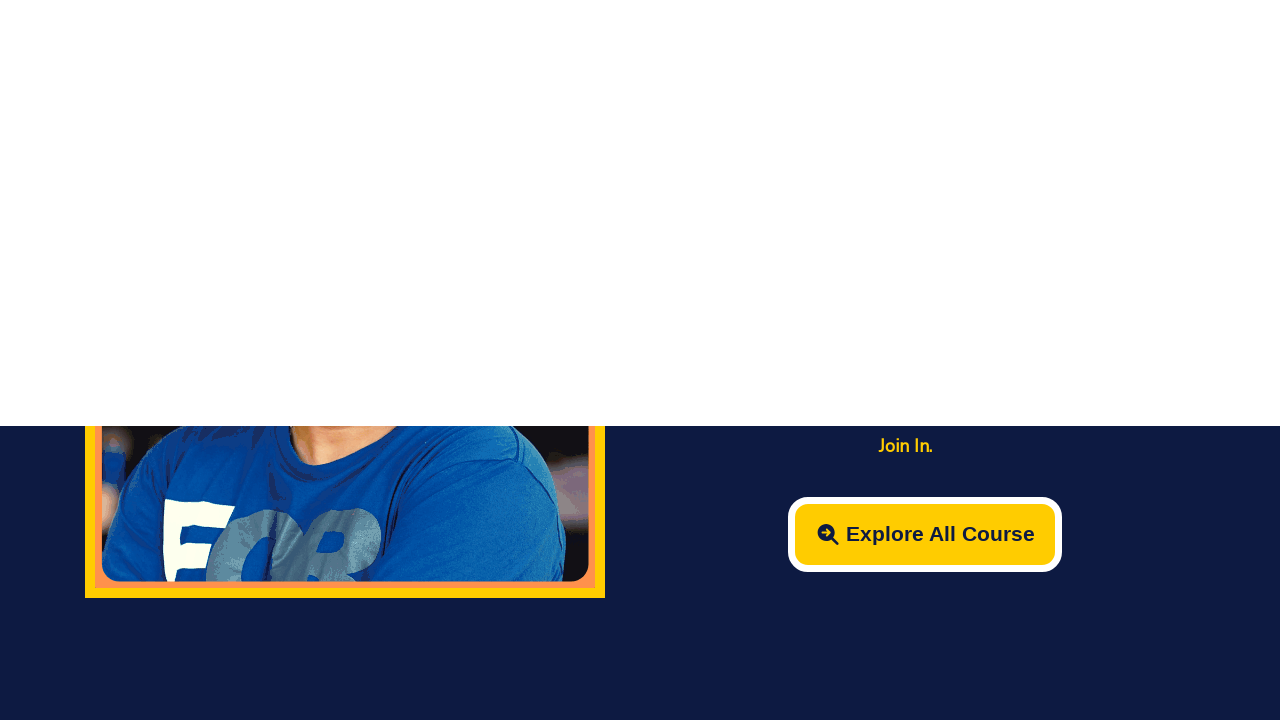

Pressed PAGE_DOWN key again to scroll further down the page
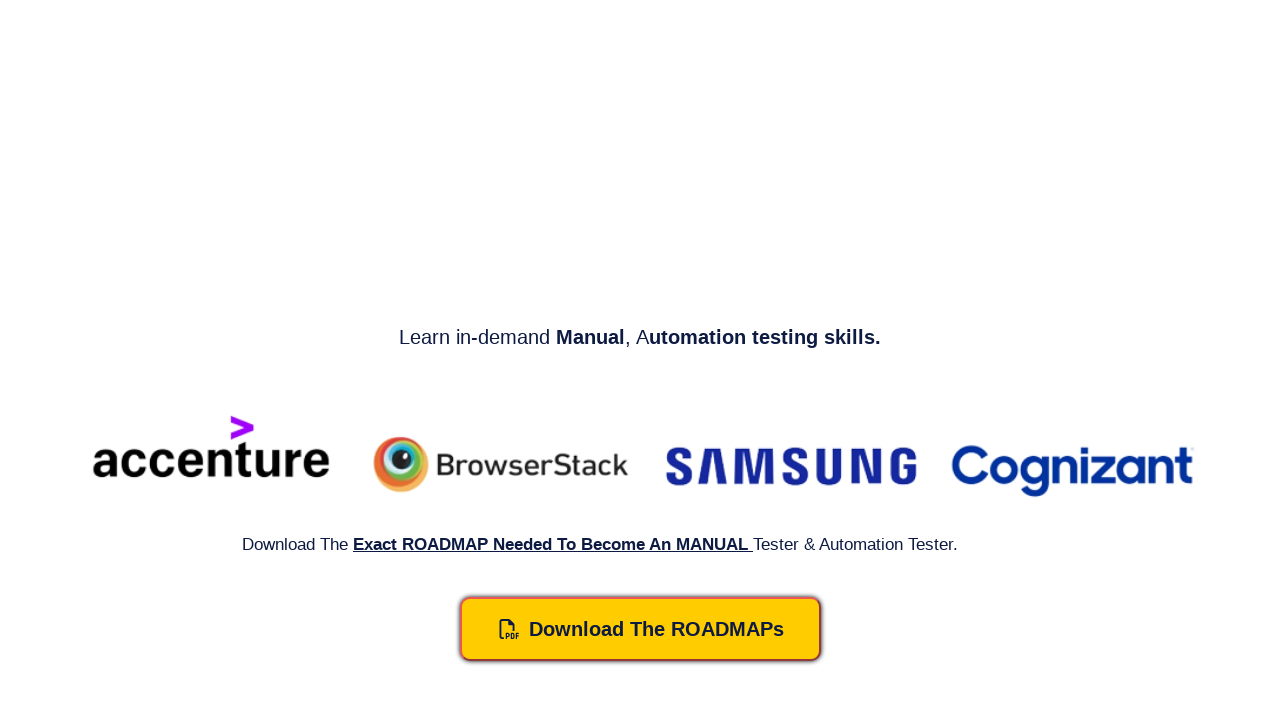

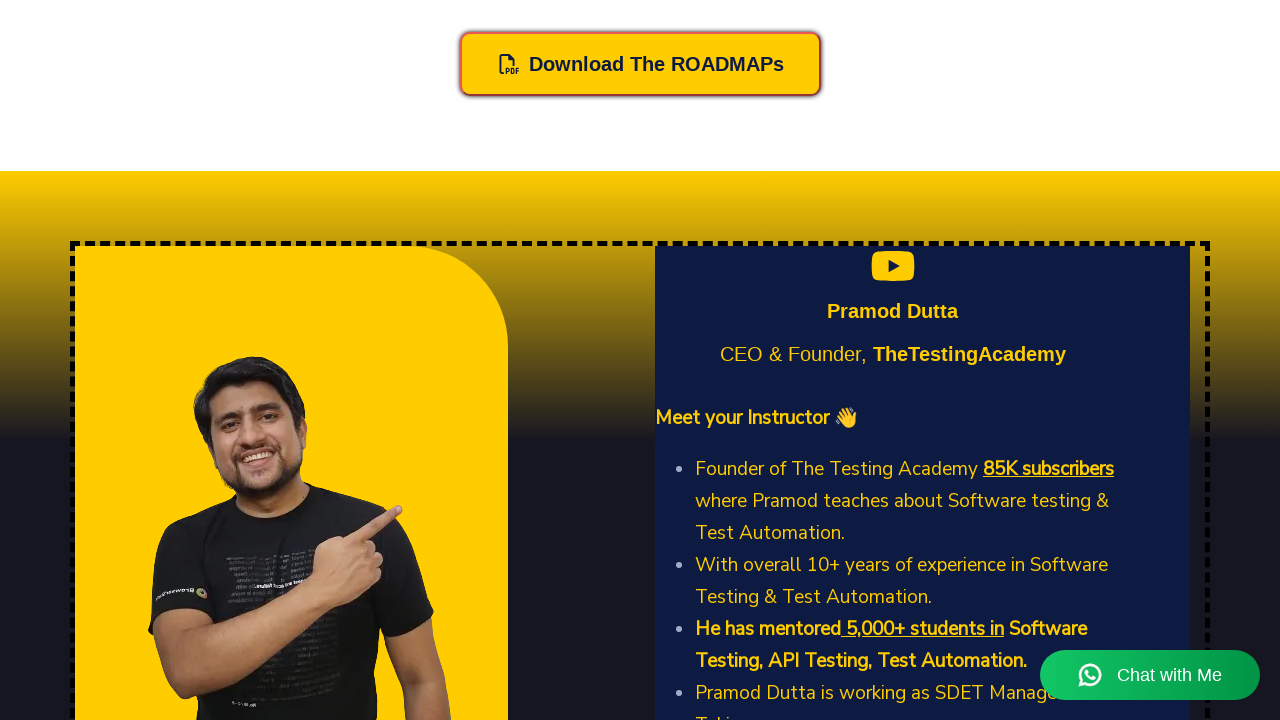